Tests successful payment form submission by filling in valid card details and submitting the form

Starting URL: https://sandbox.cardpay.com/MI/cardpayment2.html?orderXml=PE9SREVSIFdBTExFVF9JRD0nODI5OScgT1JERVJfTlVNQkVSPSc0NTgyMTEnIEFNT1VOVD0nMjkxLjg2JyBDVVJSRU5DWT0nRVVSJyAgRU1BSUw9J2N1c3RvbWVyQGV4YW1wbGUuY29tJz4KPEFERFJFU1MgQ09VTlRSWT0nVVNBJyBTVEFURT0nTlknIFpJUD0nMTAwMDEnIENJVFk9J05ZJyBTVFJFRVQ9JzY3NyBTVFJFRVQnIFBIT05FPSc4NzY5OTA5MCcgVFlQRT0nQklMTElORycvPgo8L09SREVSPg==&sha512=998150a2b27484b776a1628bfe7505a9cb430f276dfa35b14315c1c8f03381a90490f6608f0dcff789273e05926cd782e1bb941418a9673f43c47595aa7b8b0d

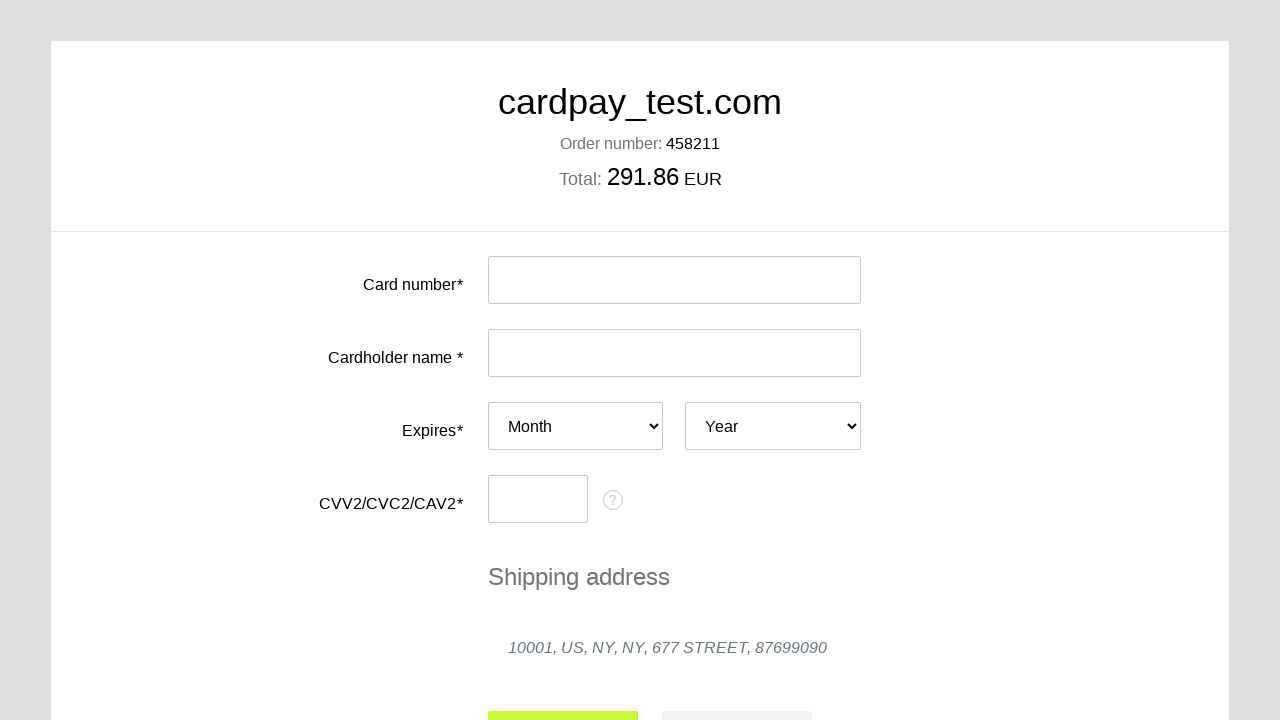

Clicked card number input field at (674, 280) on #input-card-number
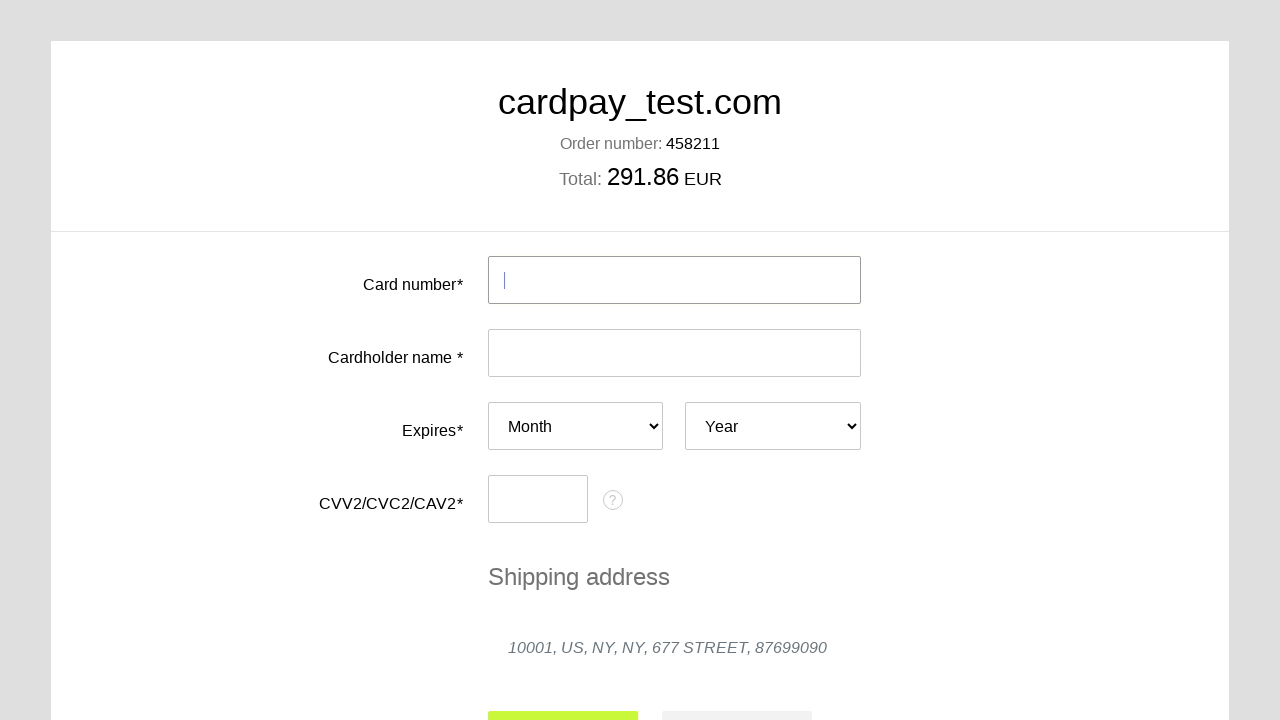

Filled card number field with valid test card on #input-card-number
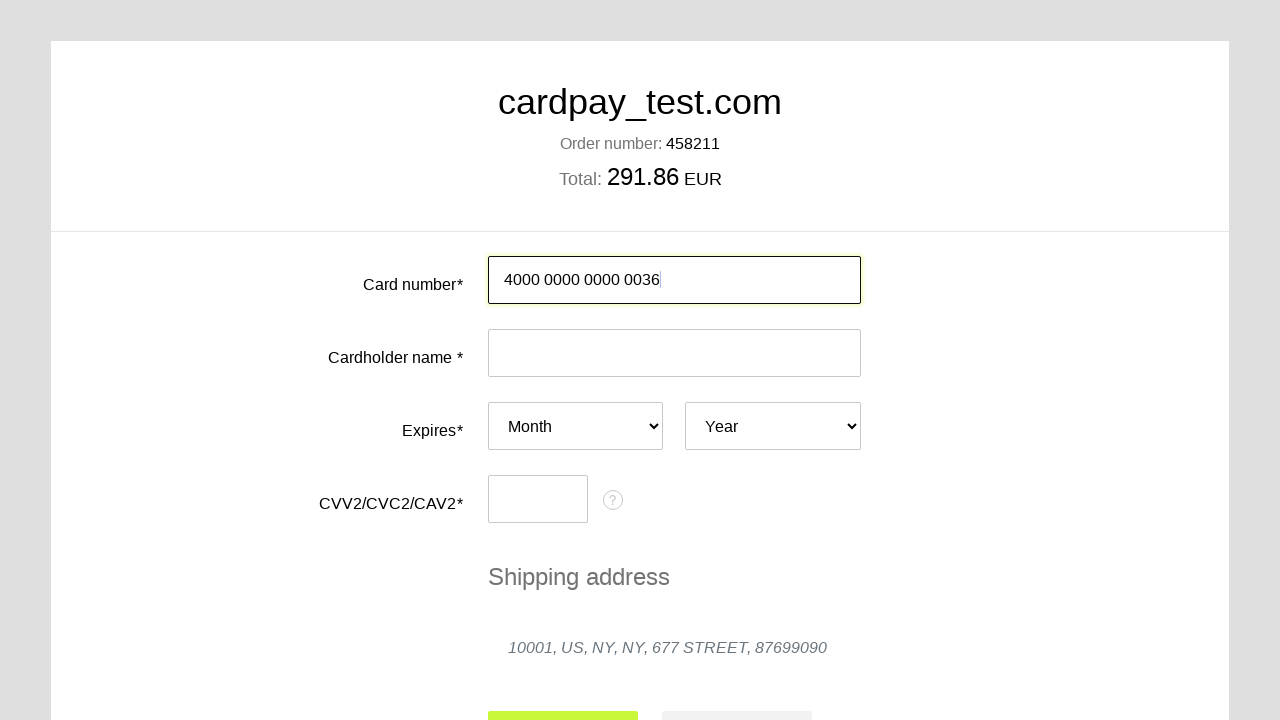

Clicked card holder name input field at (674, 353) on #input-card-holder
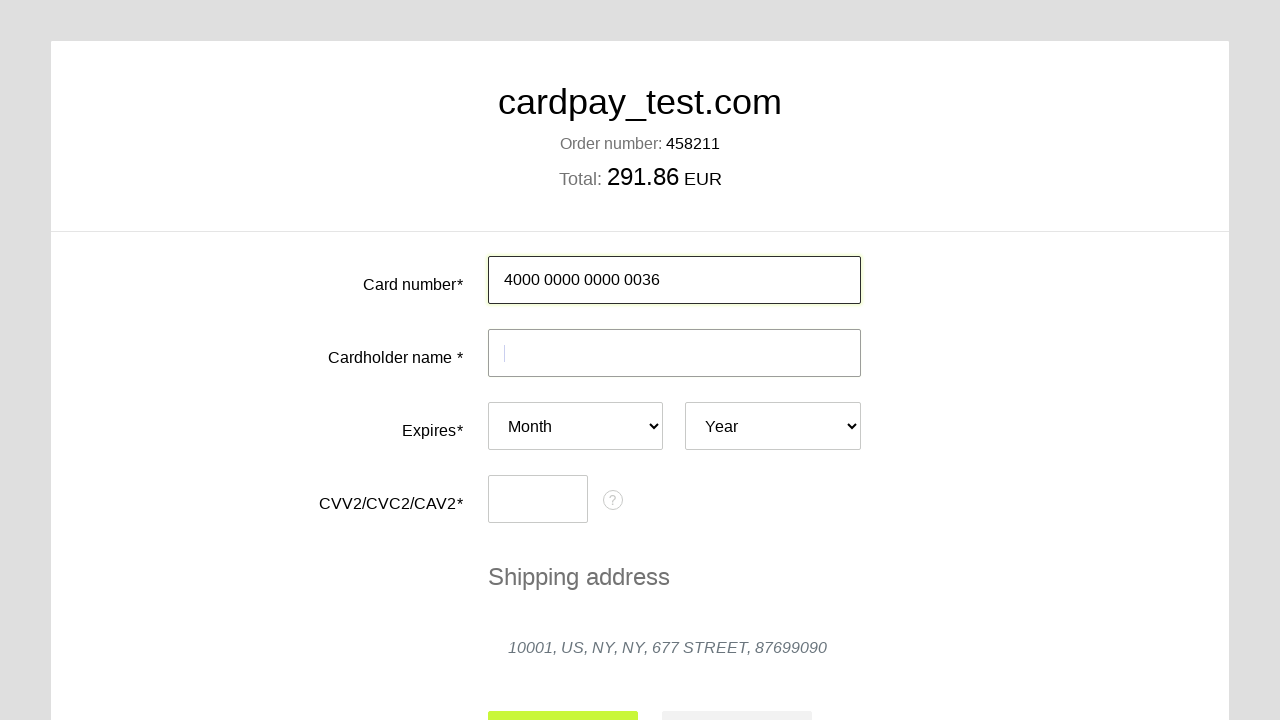

Filled card holder name with 'ARTEM DASKO' on #input-card-holder
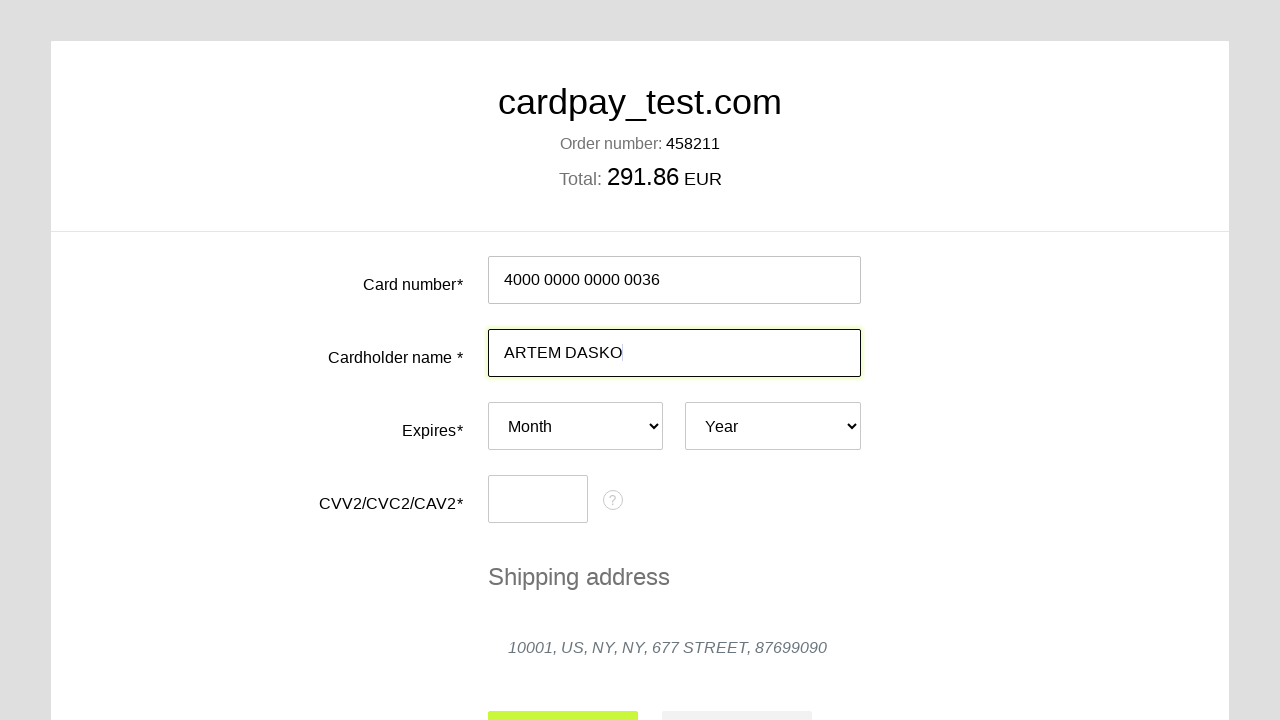

Selected expiration month '04' on #card-expires-month
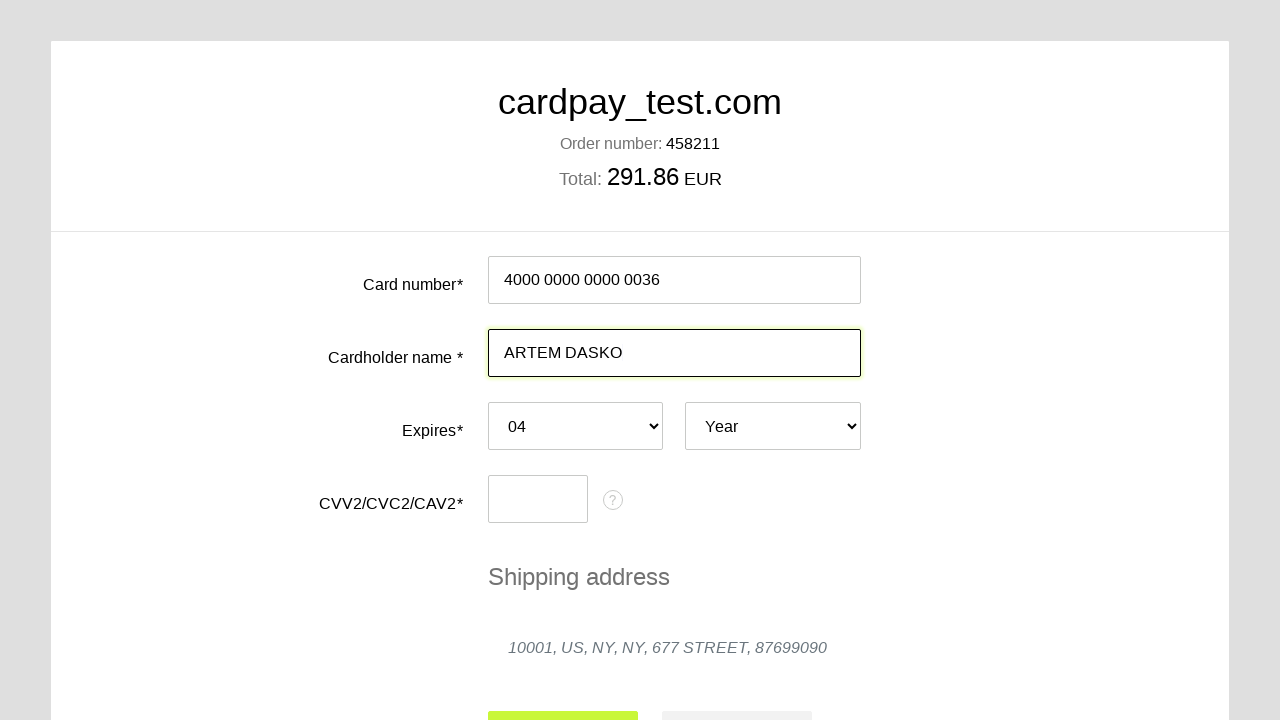

Selected expiration year '2026' on #card-expires-year
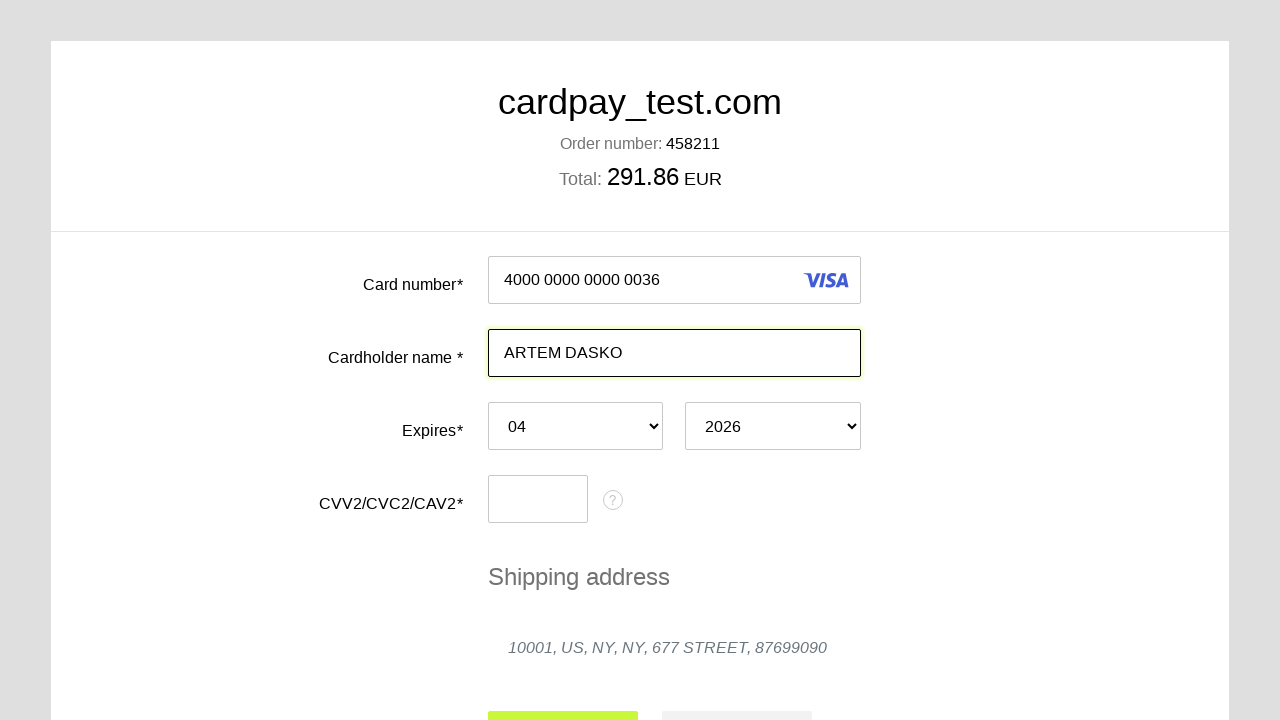

Clicked CVC input field at (538, 499) on #input-card-cvc
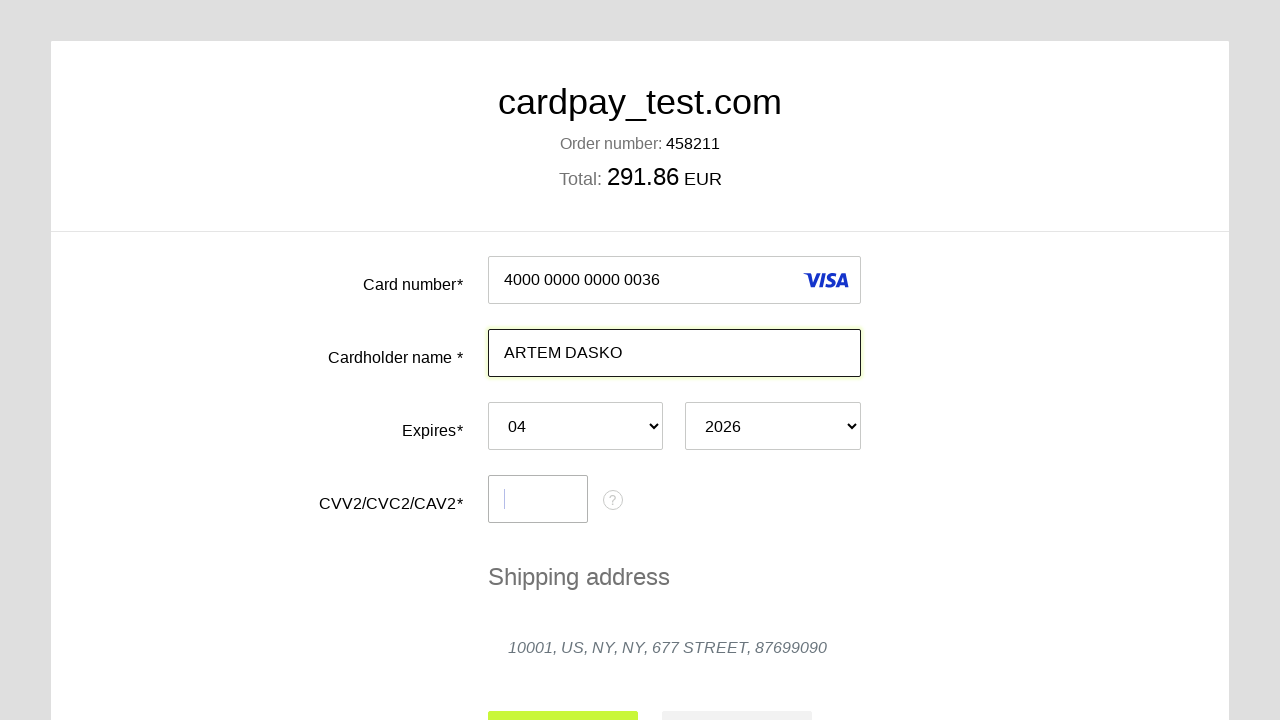

Filled CVC field with '228' on #input-card-cvc
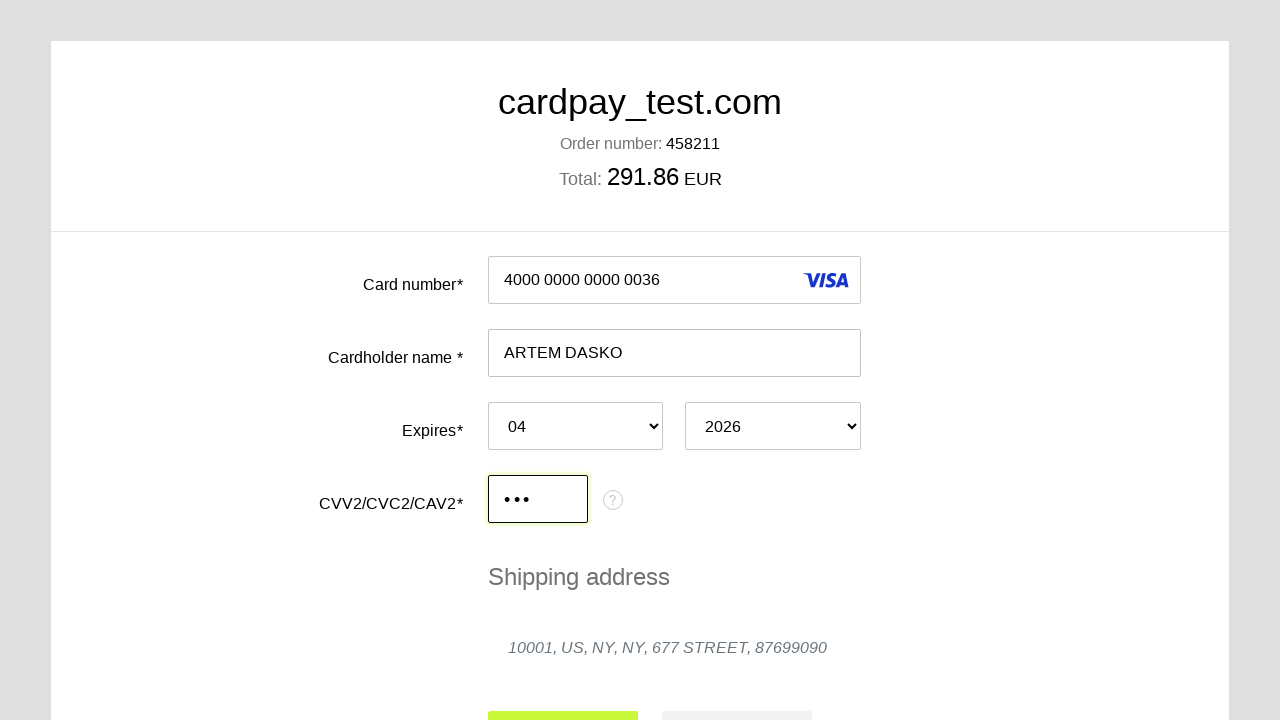

Clicked submit button to process payment at (563, 696) on #action-submit
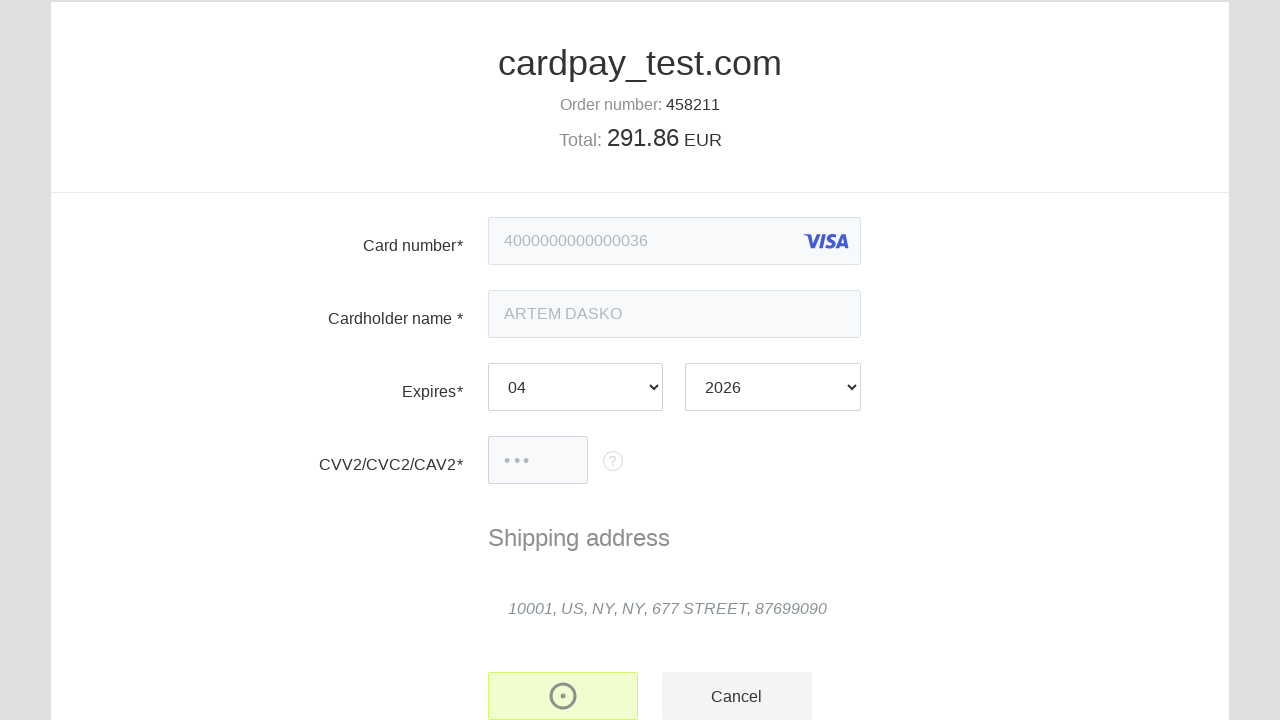

Payment result page loaded with order number displayed
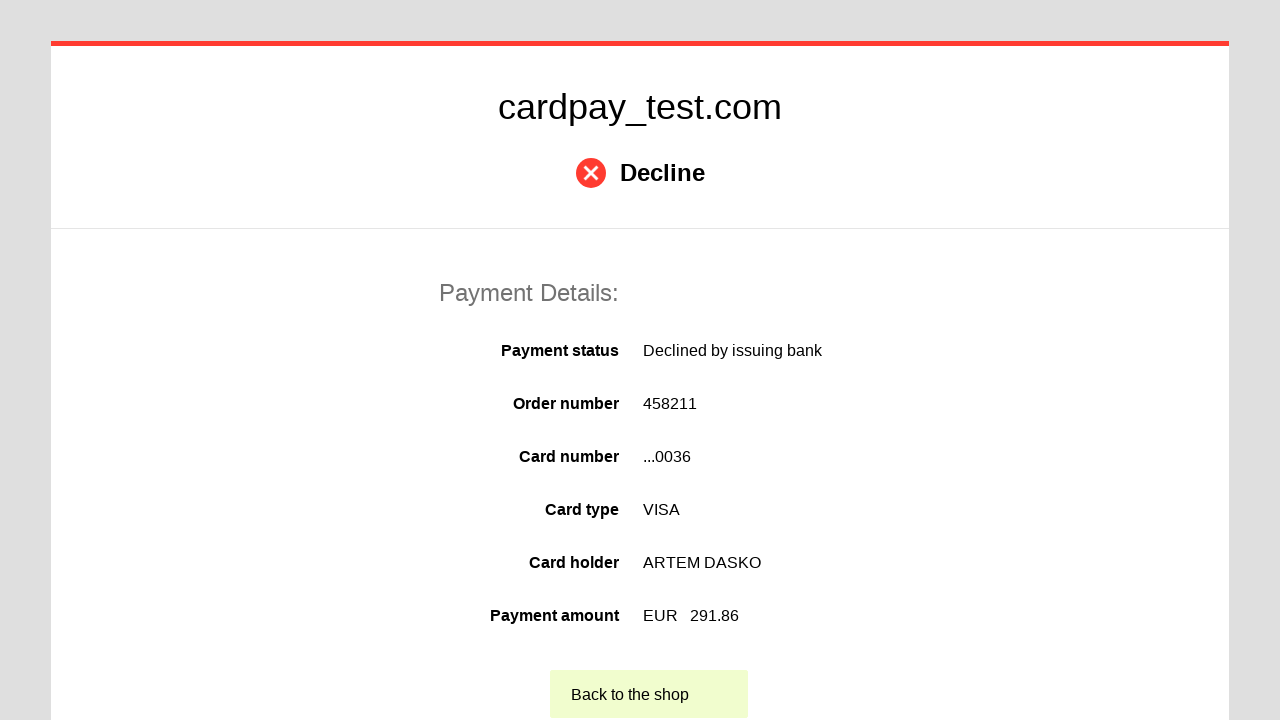

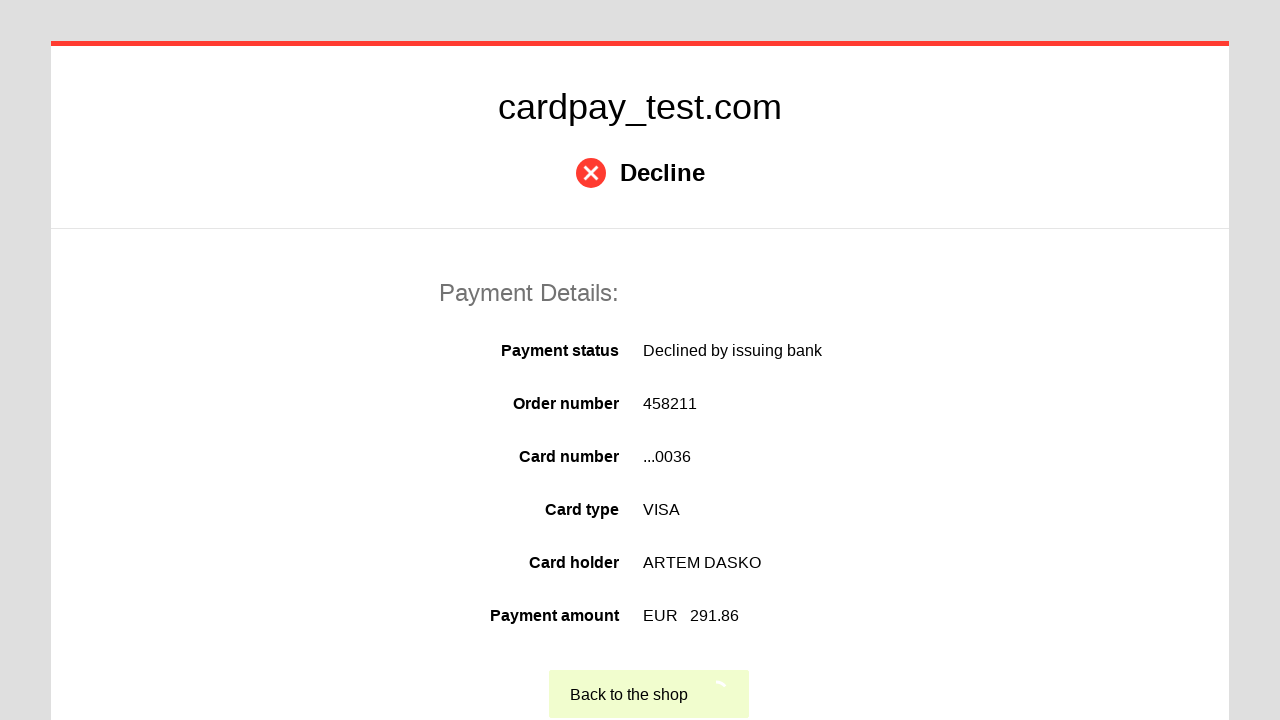